Tests handling of an alert dialog by waiting for it to appear and accepting it

Starting URL: https://kristinek.github.io/site/examples/alerted_page

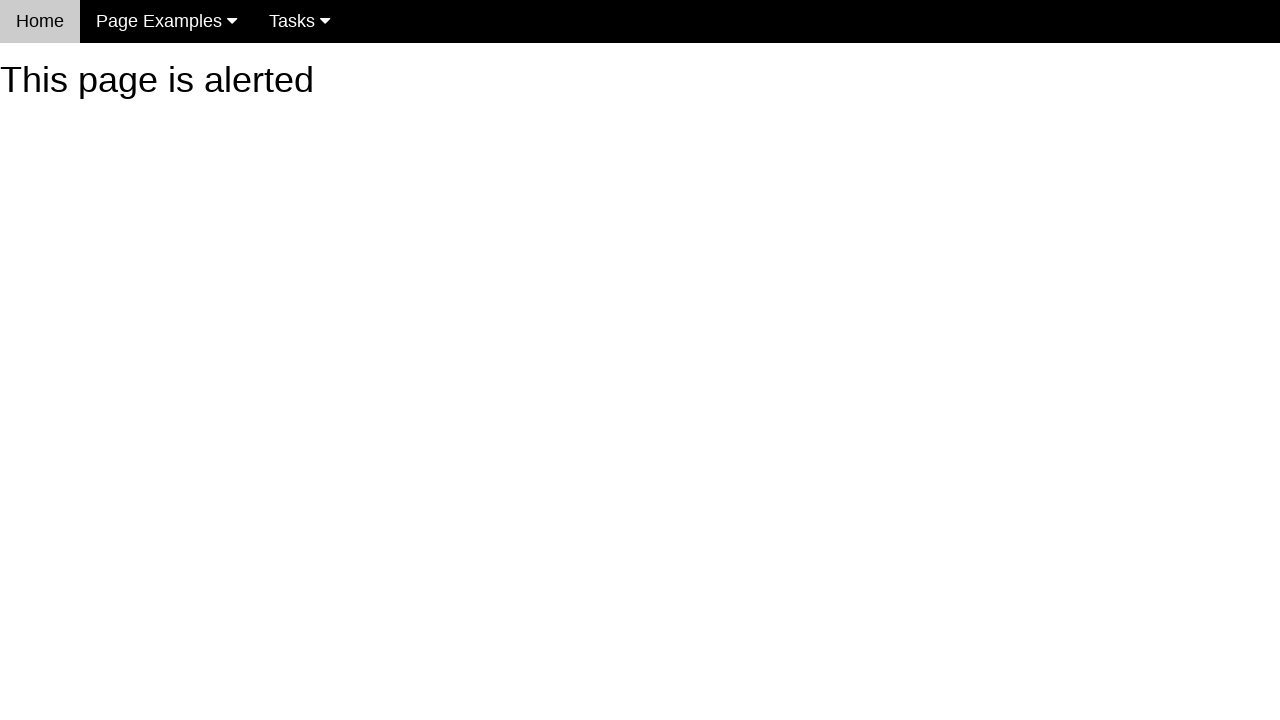

Set up dialog handler to automatically accept alerts
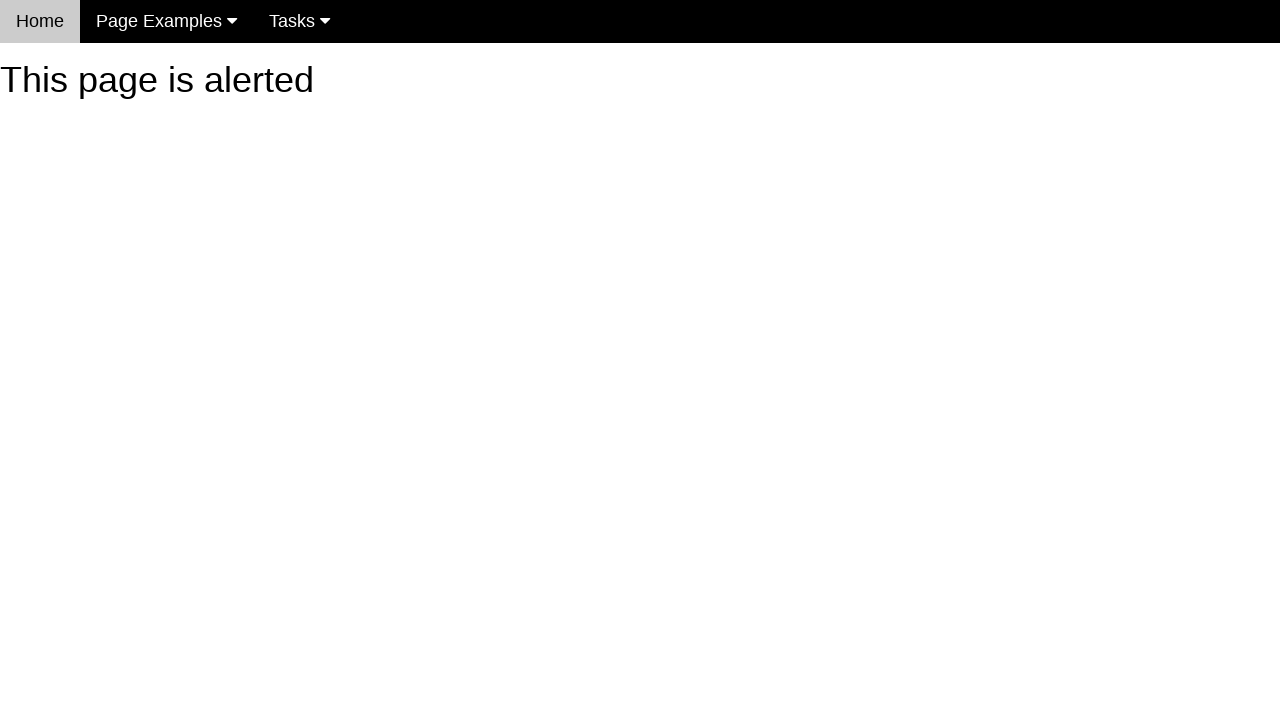

Navigated to alerted page, alert dialog appeared and was accepted
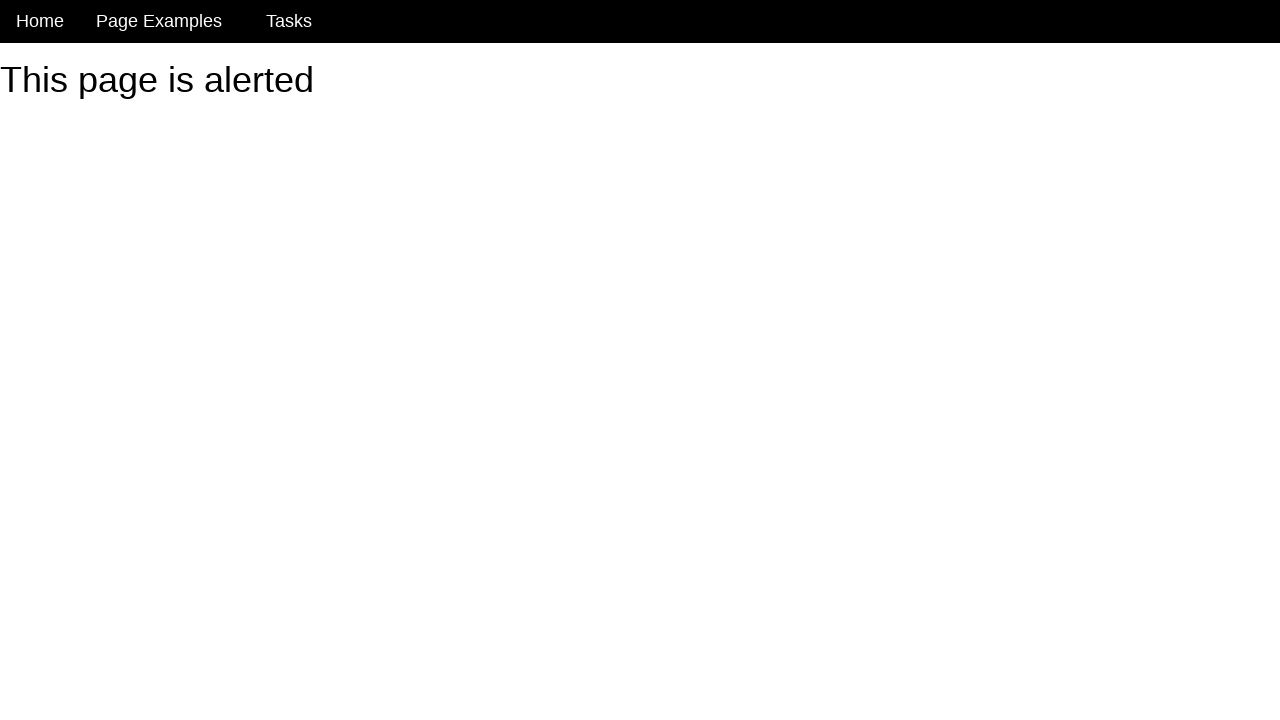

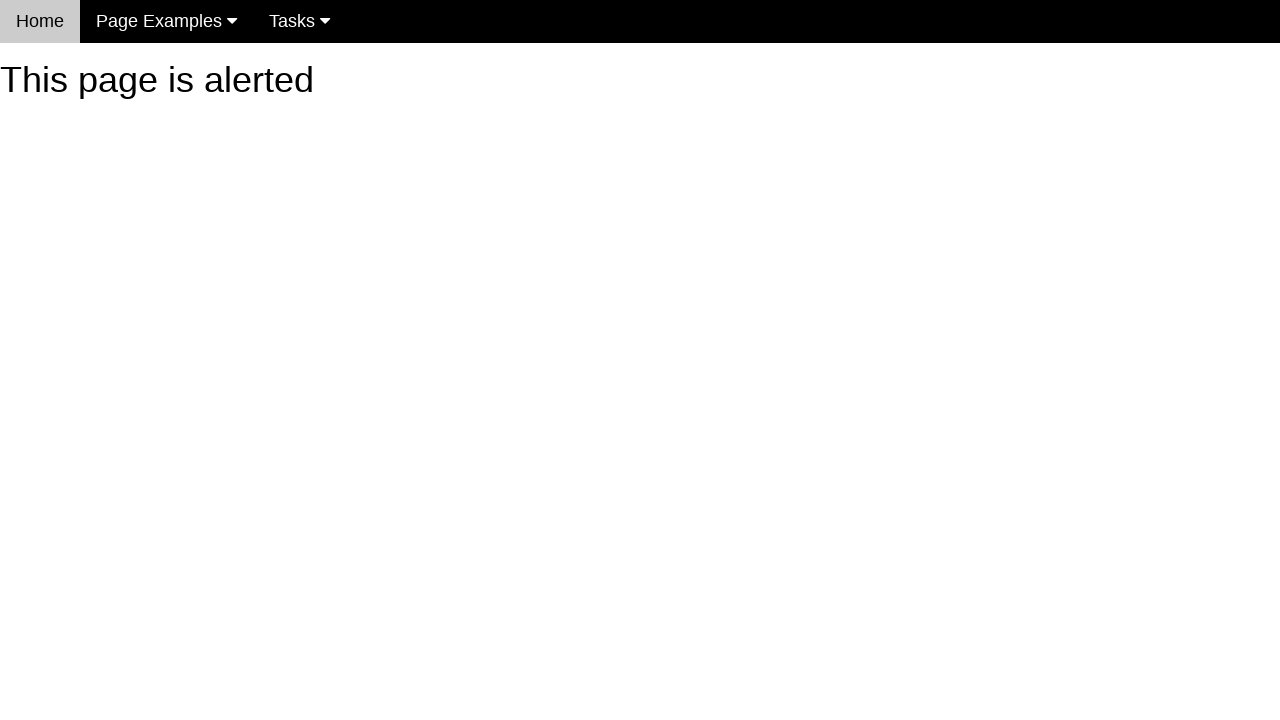